Navigates to an automation practice page and verifies that footer links are accessible by checking their HTTP response codes

Starting URL: https://www.rahulshettyacademy.com/AutomationPractice/

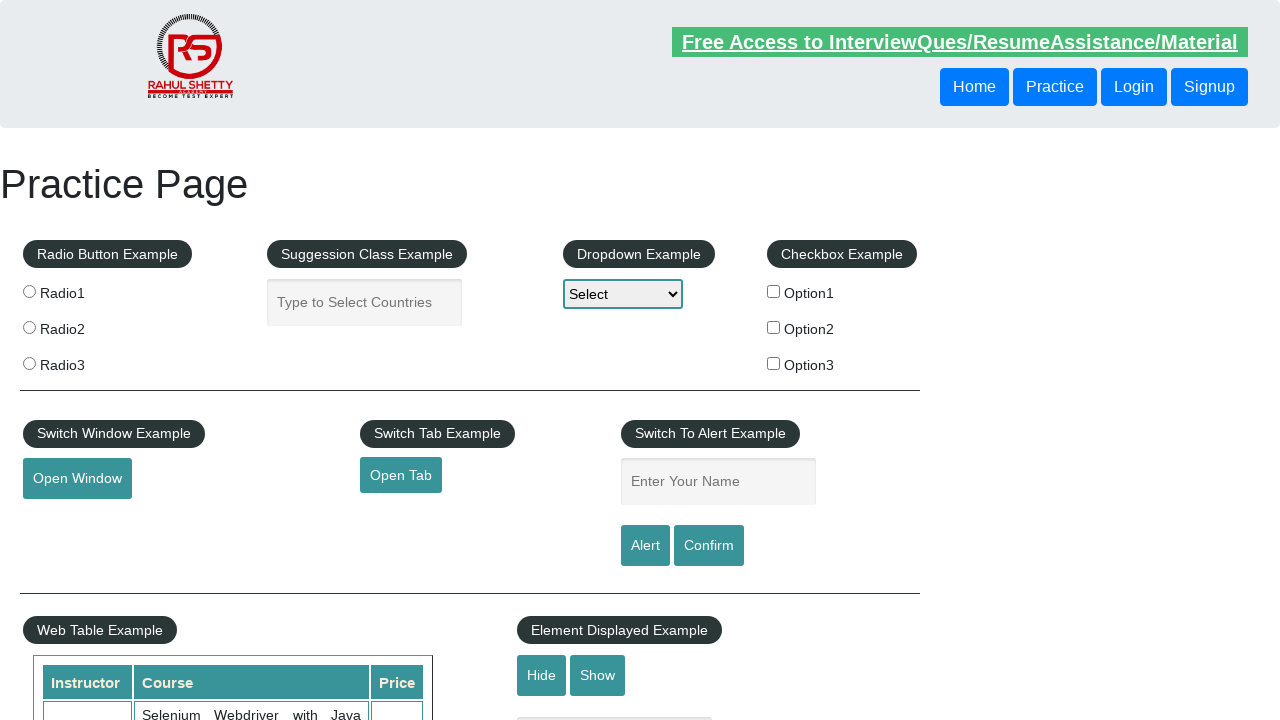

Waited for footer links to load
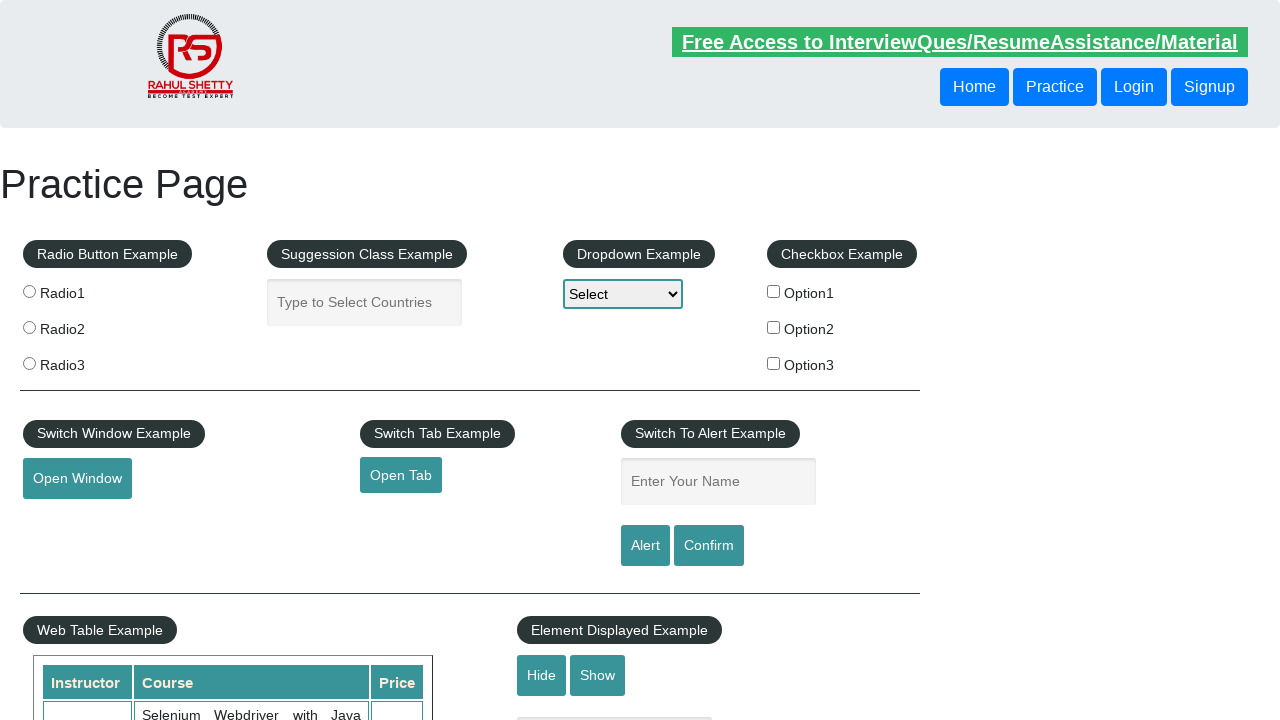

Retrieved all footer links from page
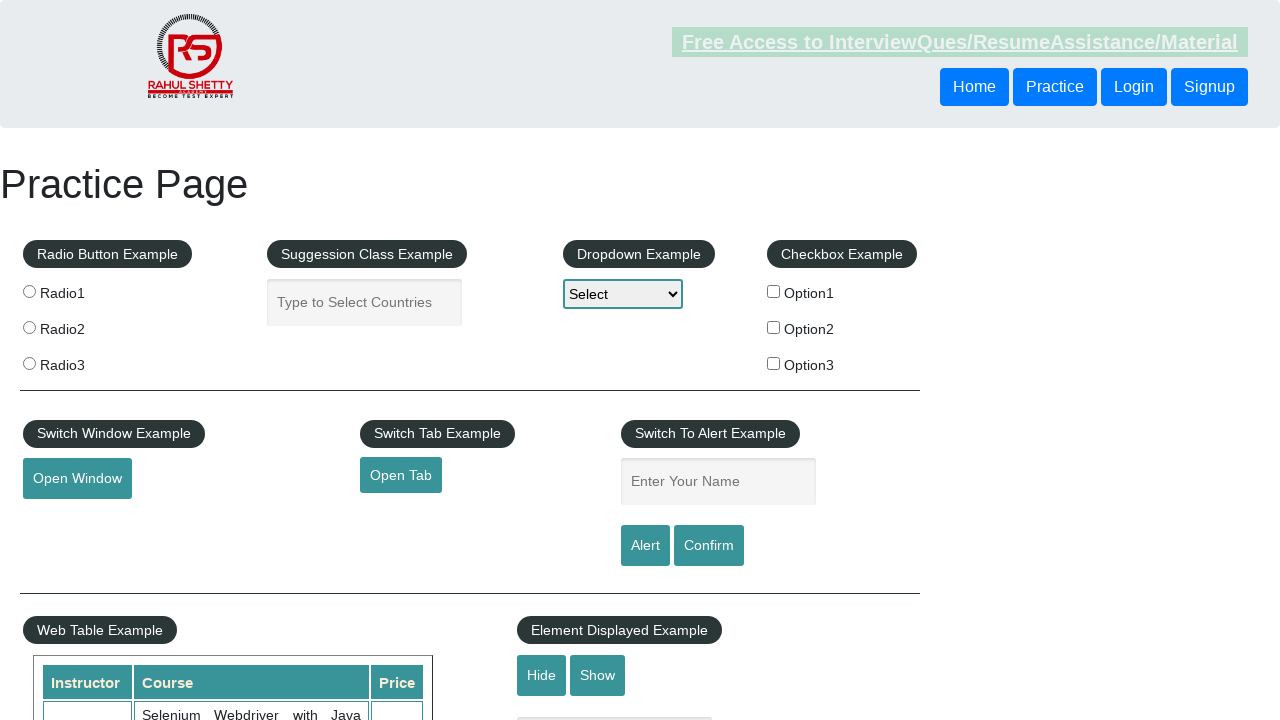

Verified that 20 footer links are present
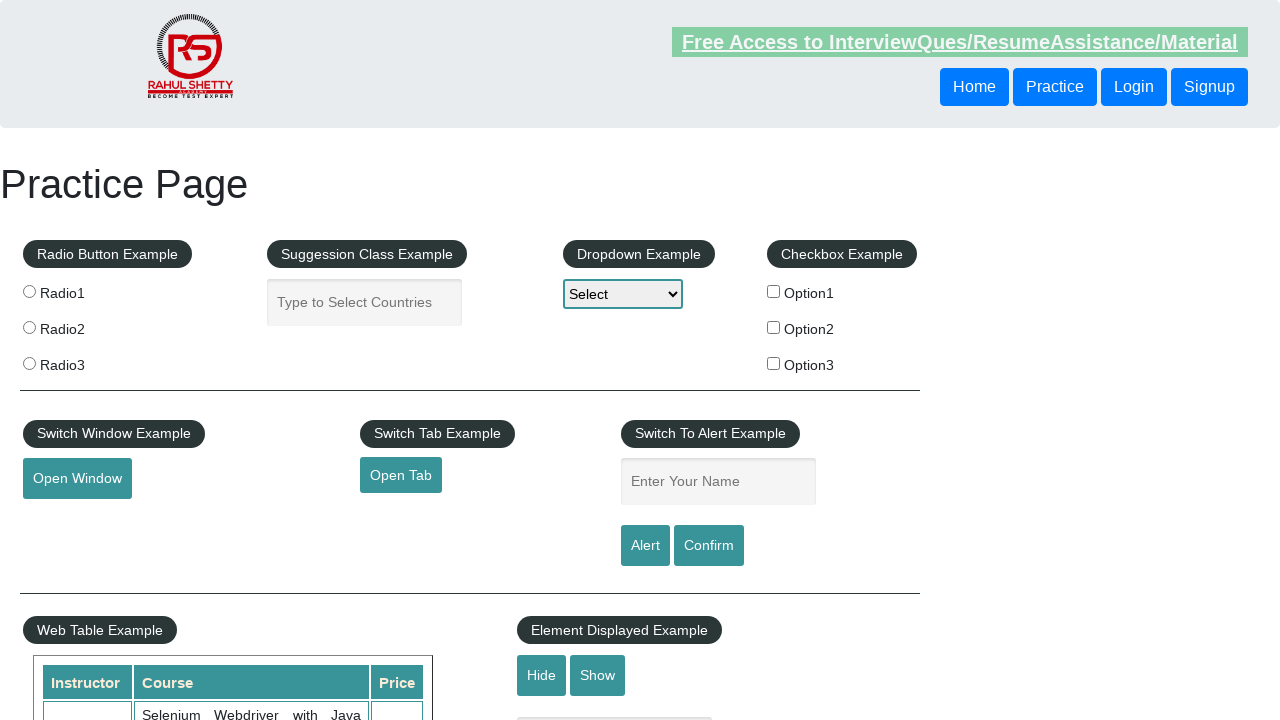

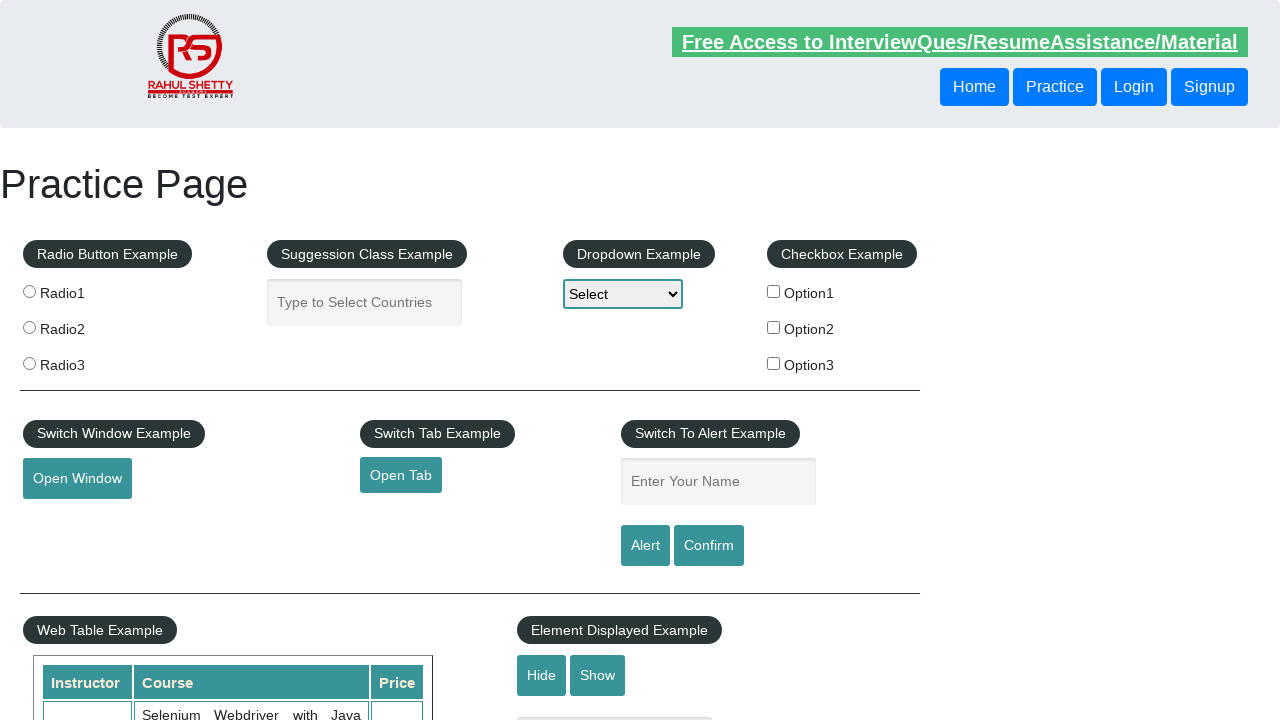